Navigates to the SDET Live website and retrieves the page title to verify the page loads correctly

Starting URL: https://sdet.live

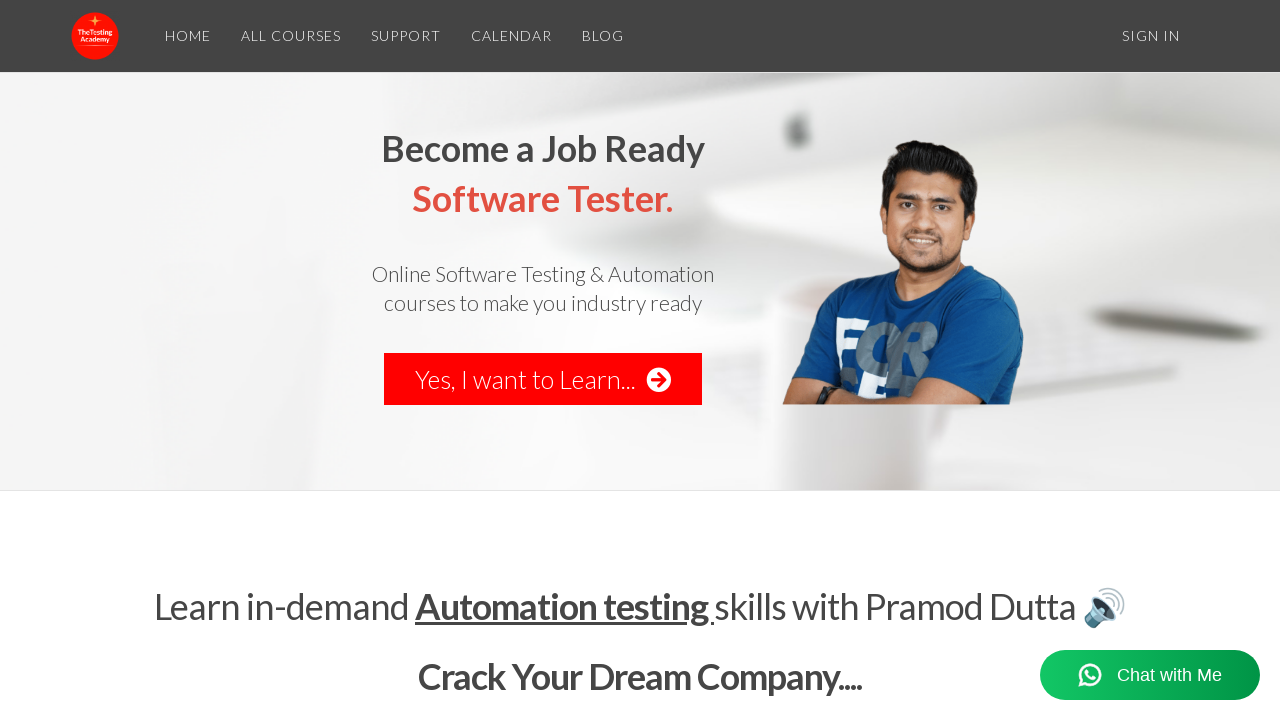

Navigated to https://sdet.live
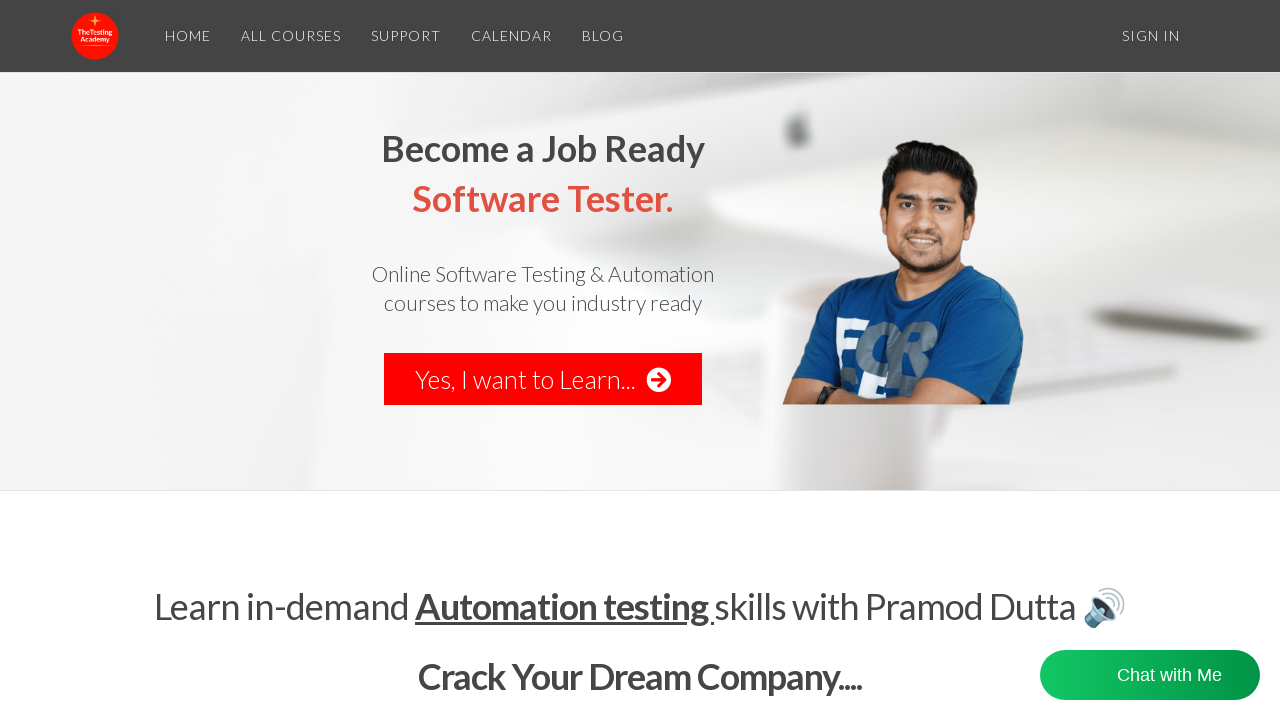

Page load state completed
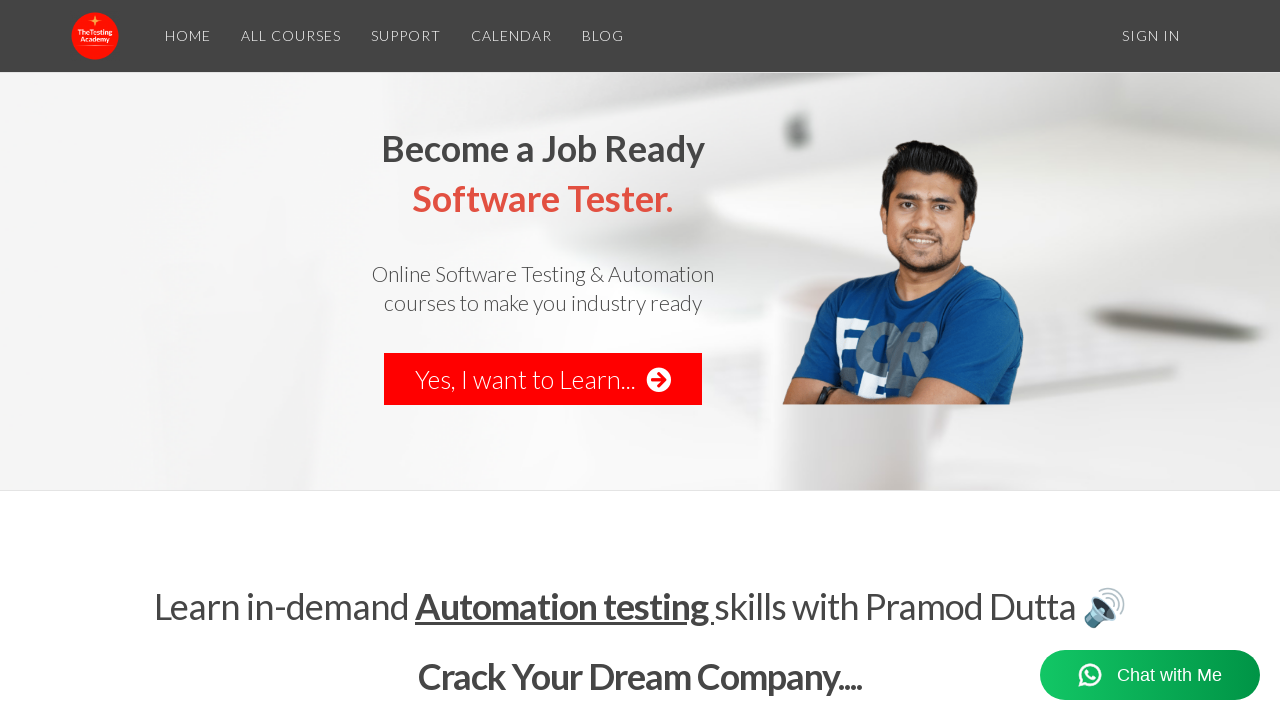

Retrieved page title: Learn Software Testing &amp; Test Automation
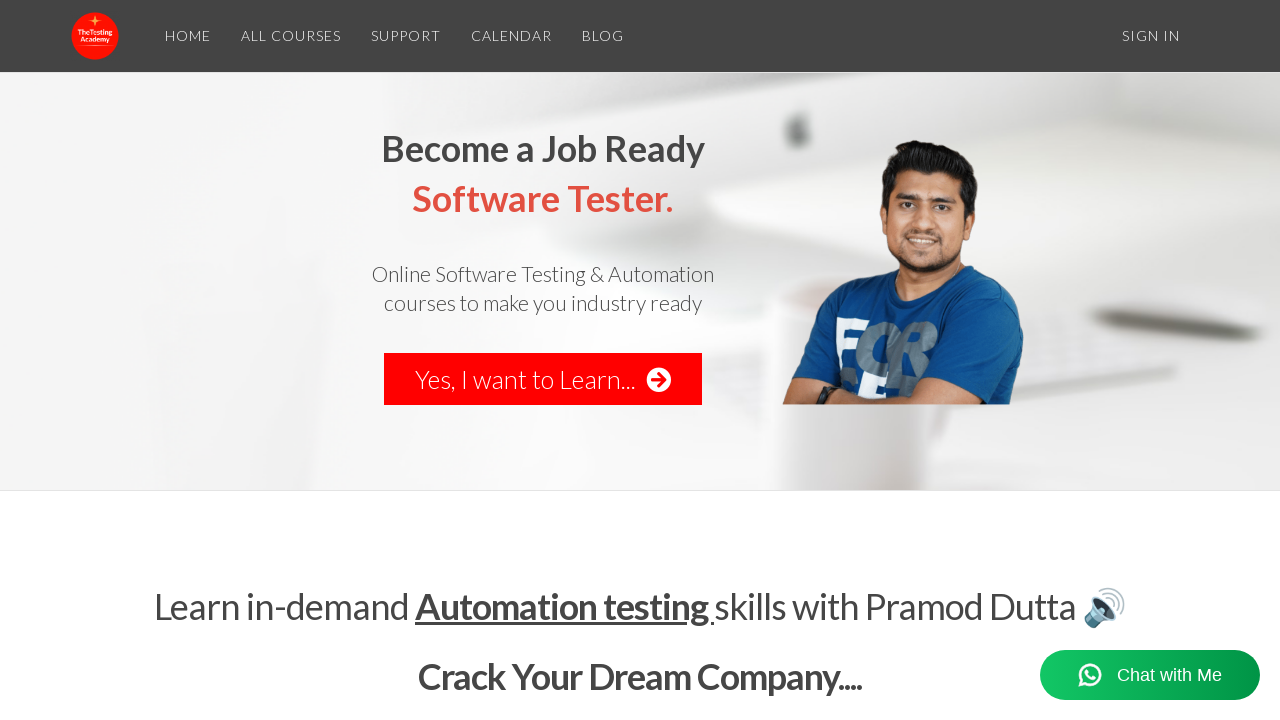

Printed page title to console
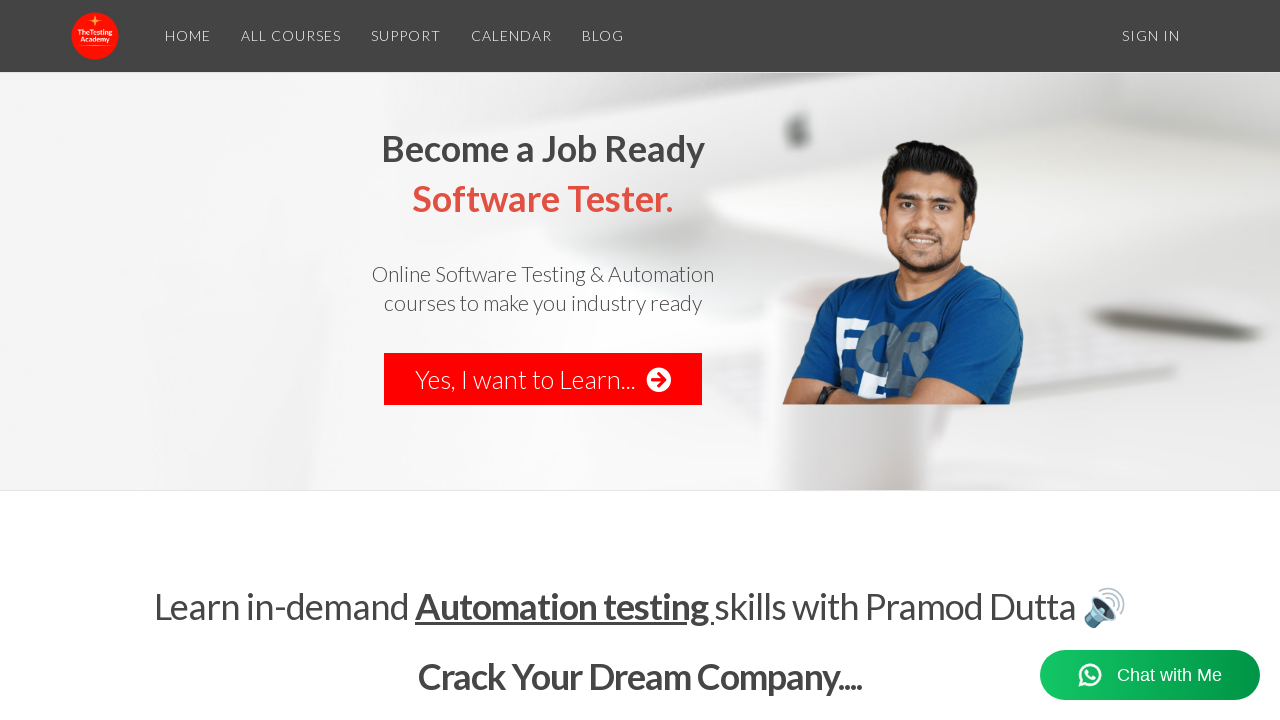

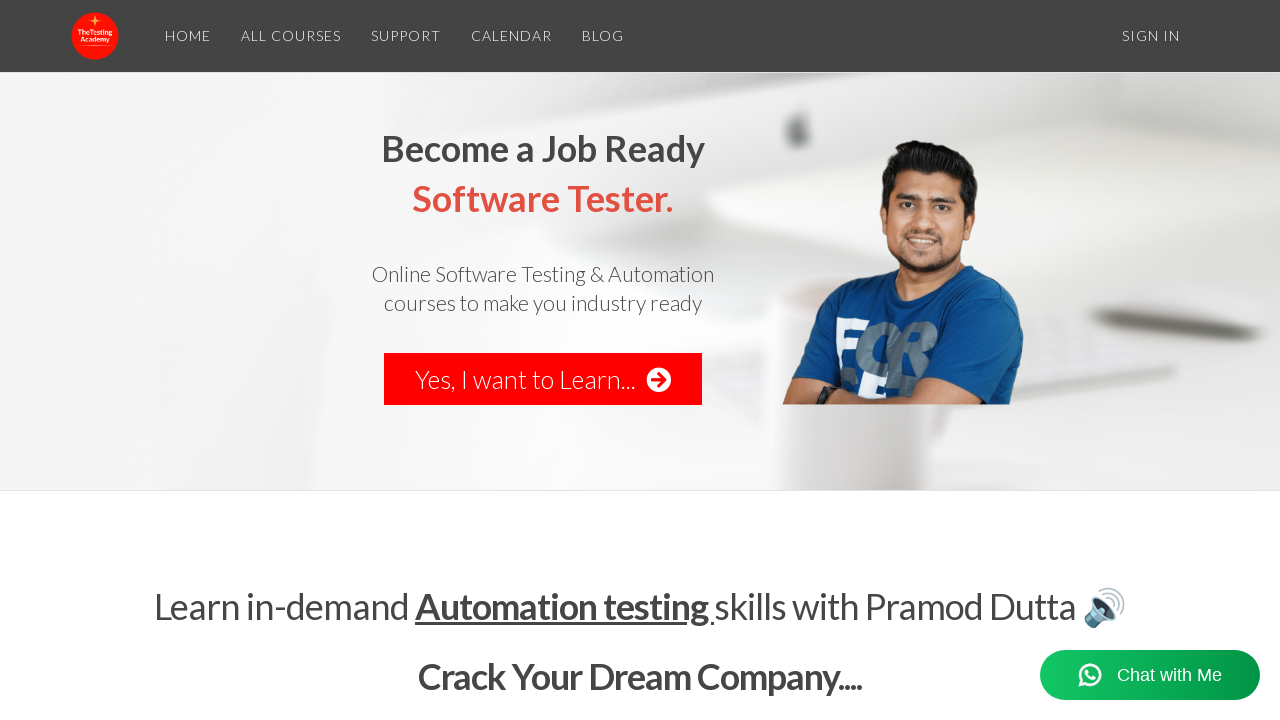